Tests error handling when clicking Continue on the forgot password form with an empty email field, verifying the appropriate warning message appears.

Starting URL: https://ecommerce-playground.lambdatest.io/index.php?route=common/home

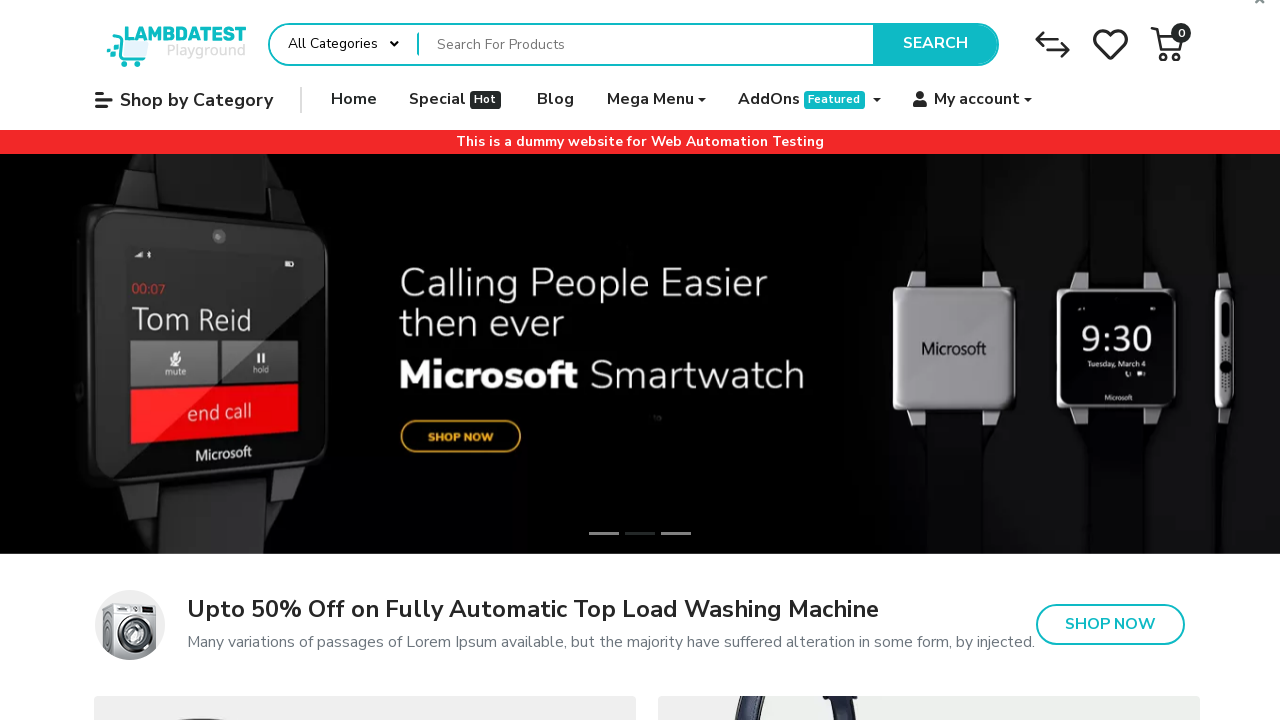

Hovered over My Account menu at (977, 100) on (//span[contains(.,'My account')])[2]
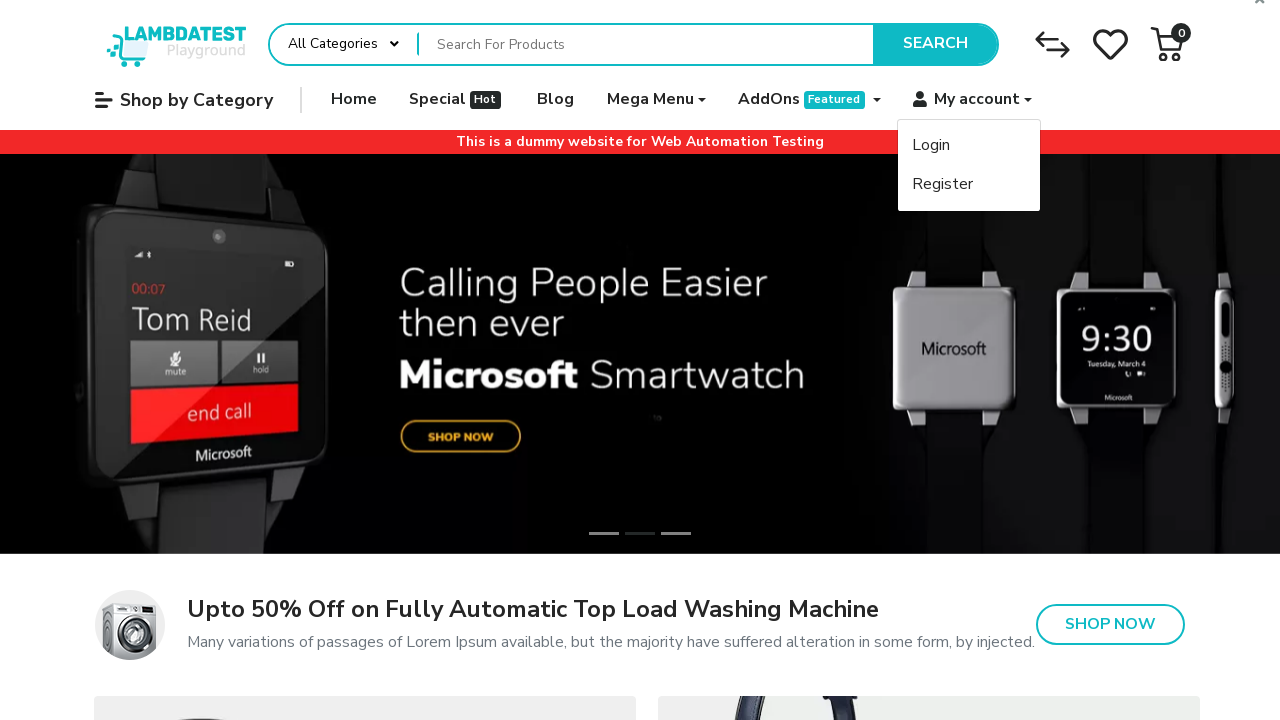

Hovered over Login option at (931, 146) on xpath=//span[contains(text(),'Login')]
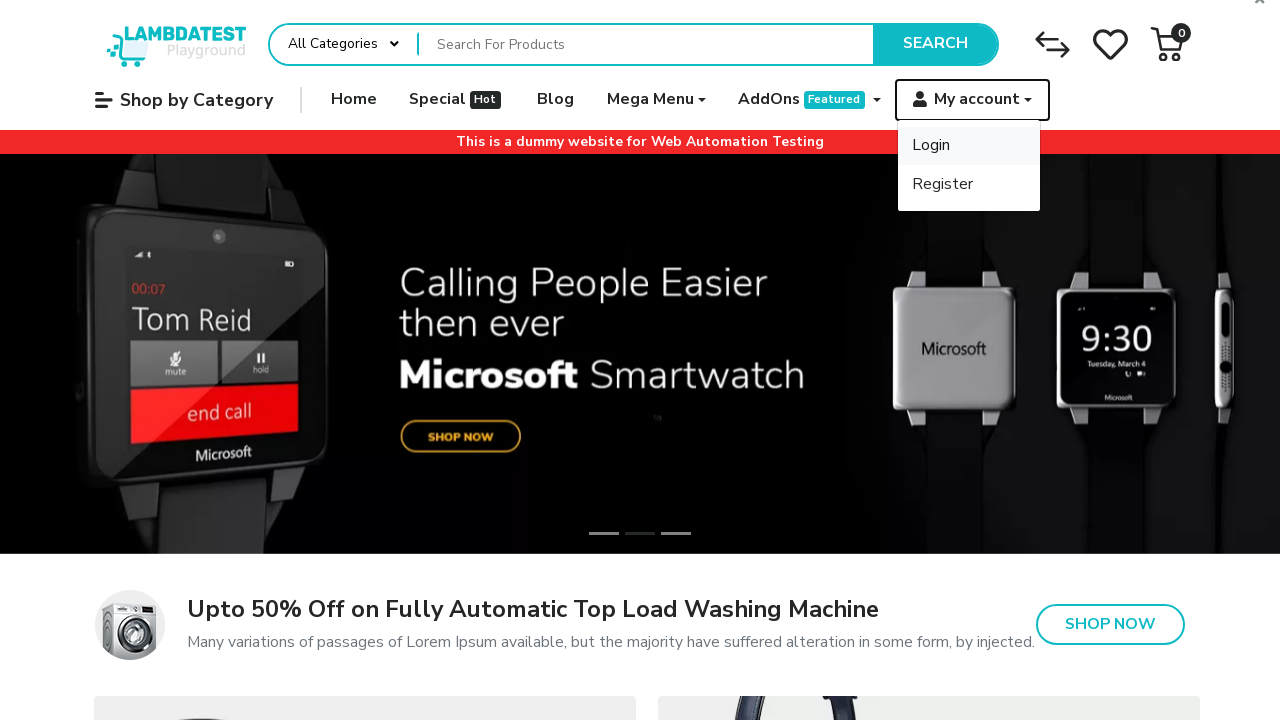

Clicked on Login option at (931, 146) on xpath=//span[contains(text(),'Login')]
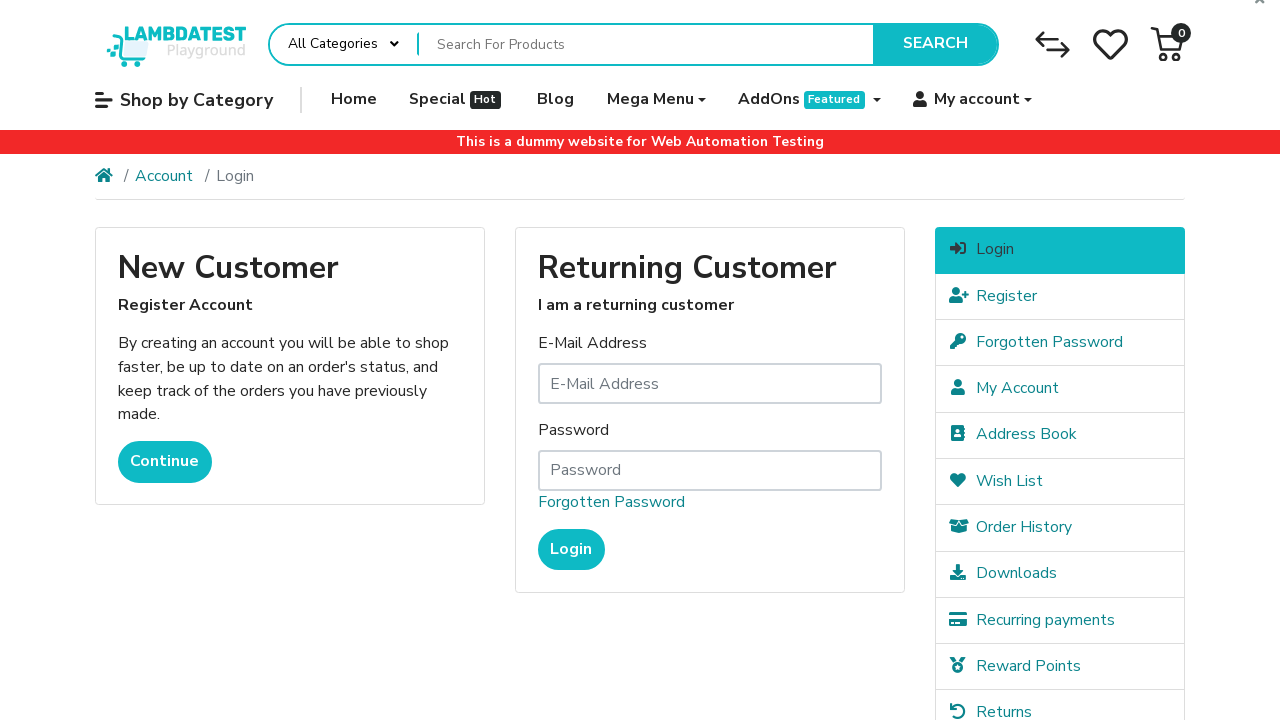

Clicked on Forgotten Password link at (611, 503) on xpath=//div[@class='form-group']//a[contains(text(),'Forgotten Password')]
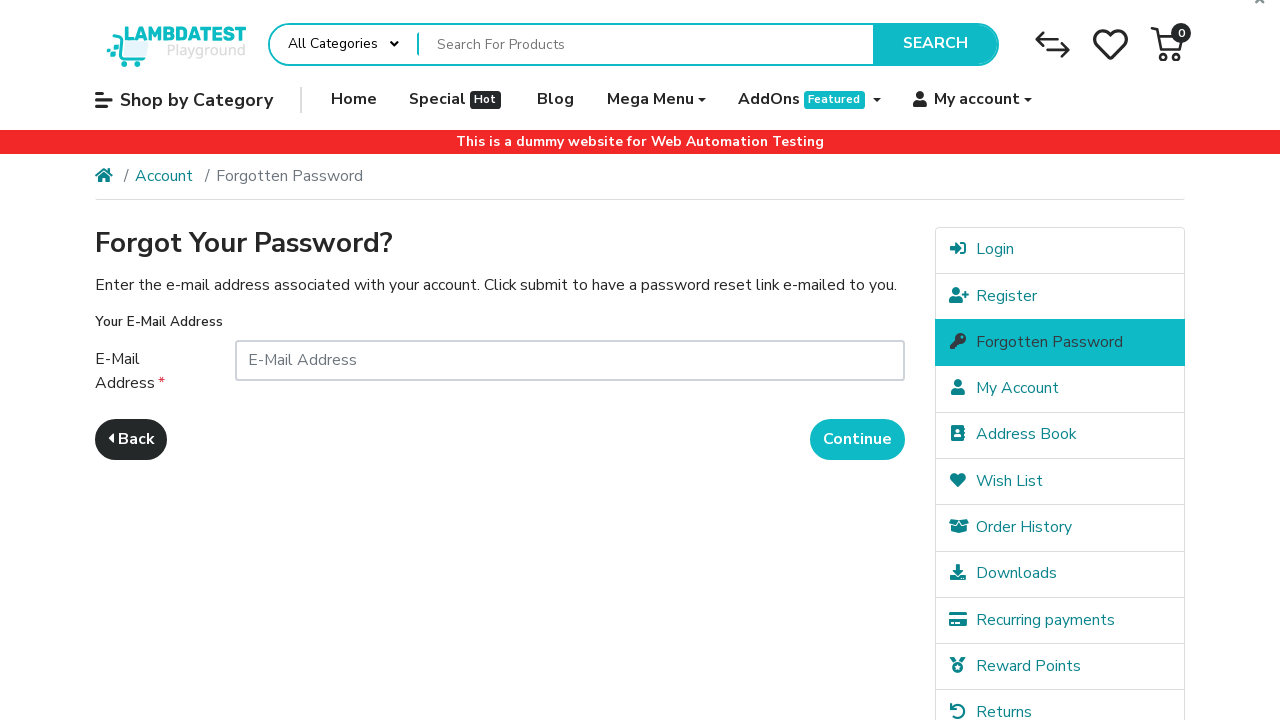

Clicked Continue button with empty email field at (858, 440) on xpath=//button[contains(text(),'Continue')]
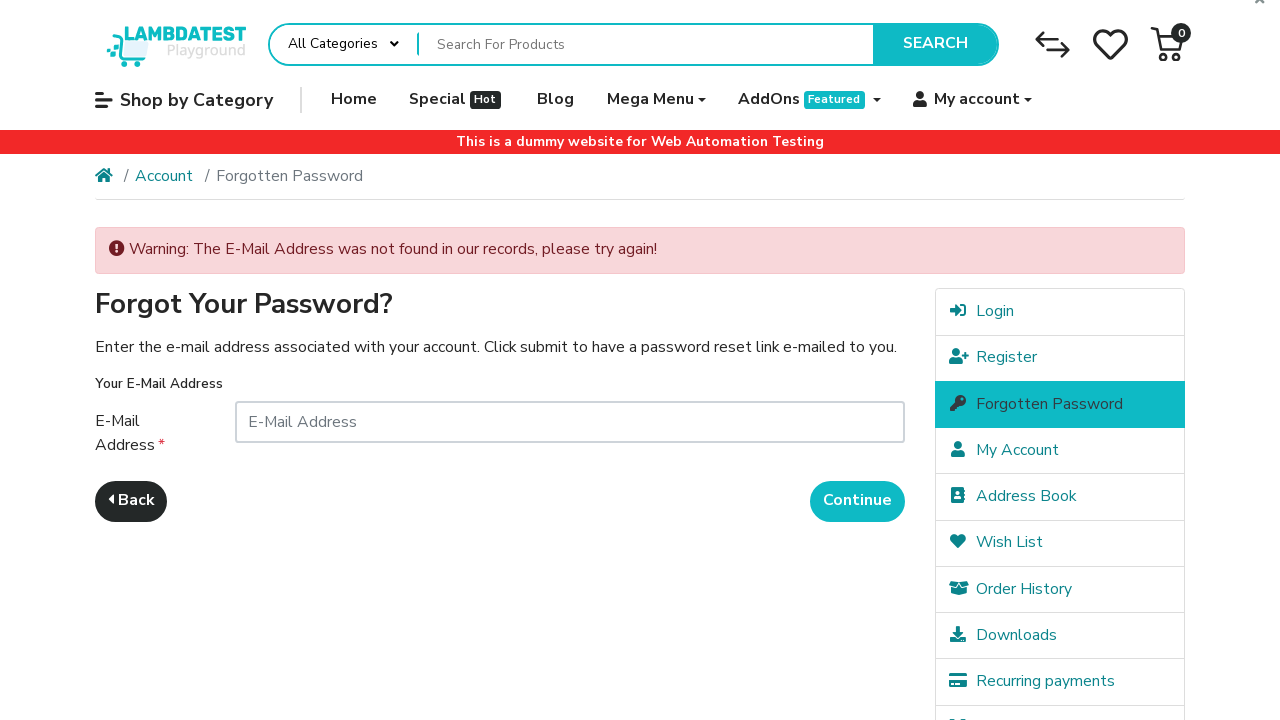

Error warning message appeared confirming validation
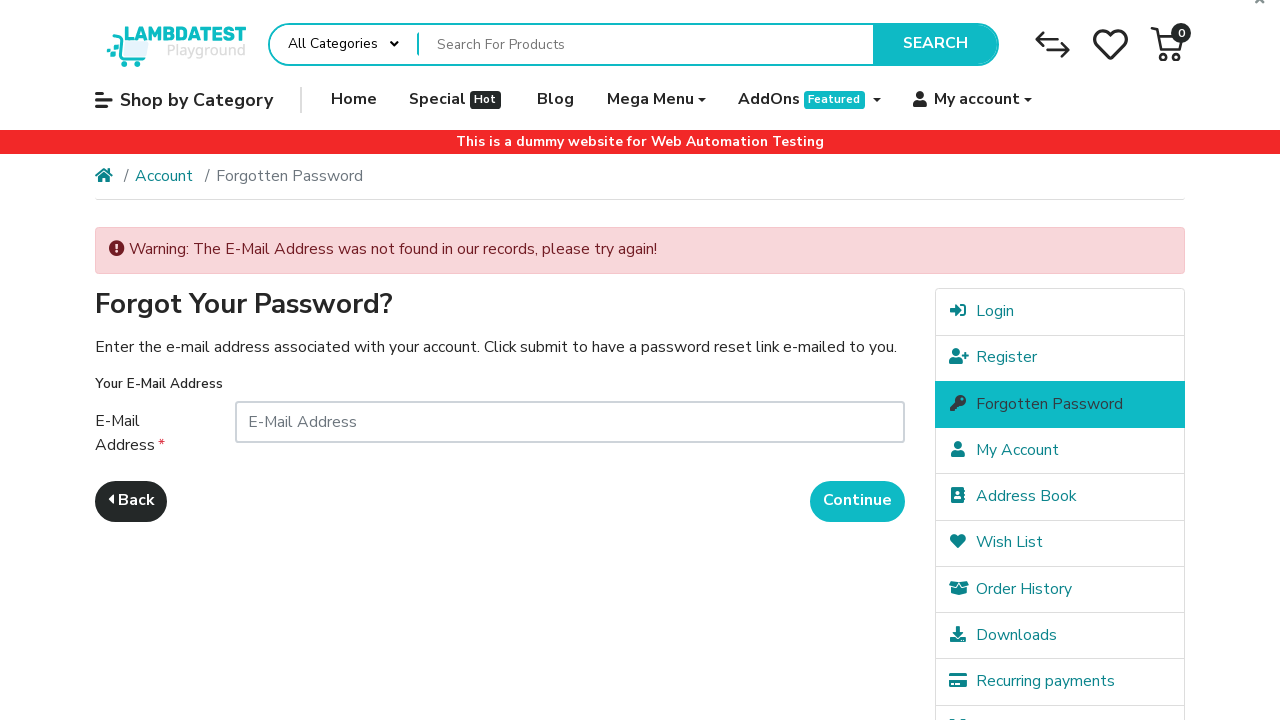

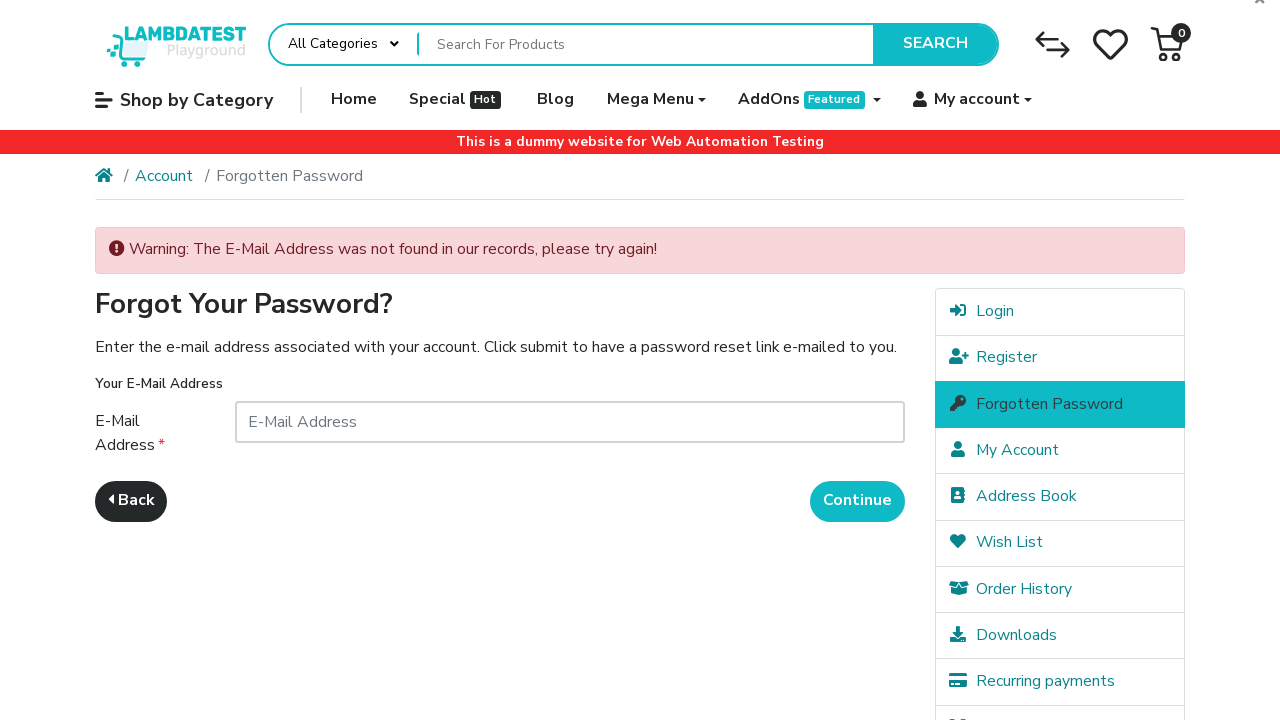